Tests multi-window handling by opening a new browser window, navigating to a second page to extract a course name, then switching back to the original window and filling a form field with that course name.

Starting URL: https://rahulshettyacademy.com/angularpractice/

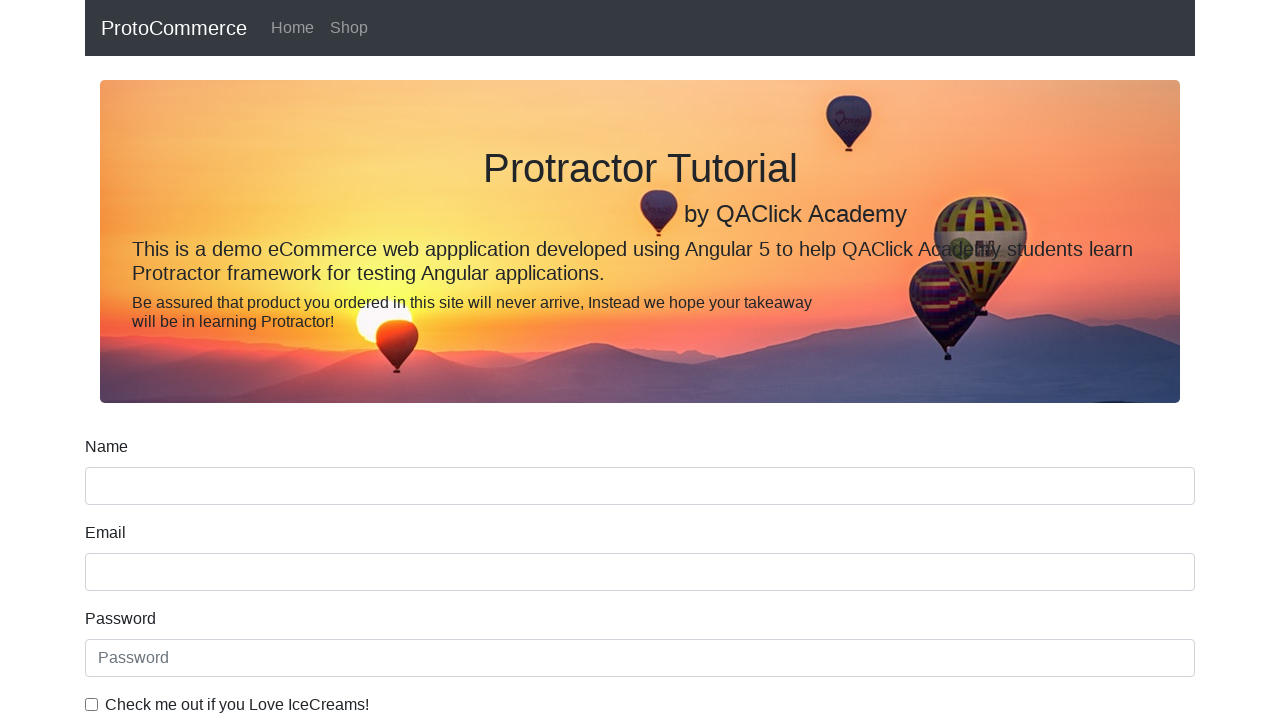

Opened a new browser window/tab
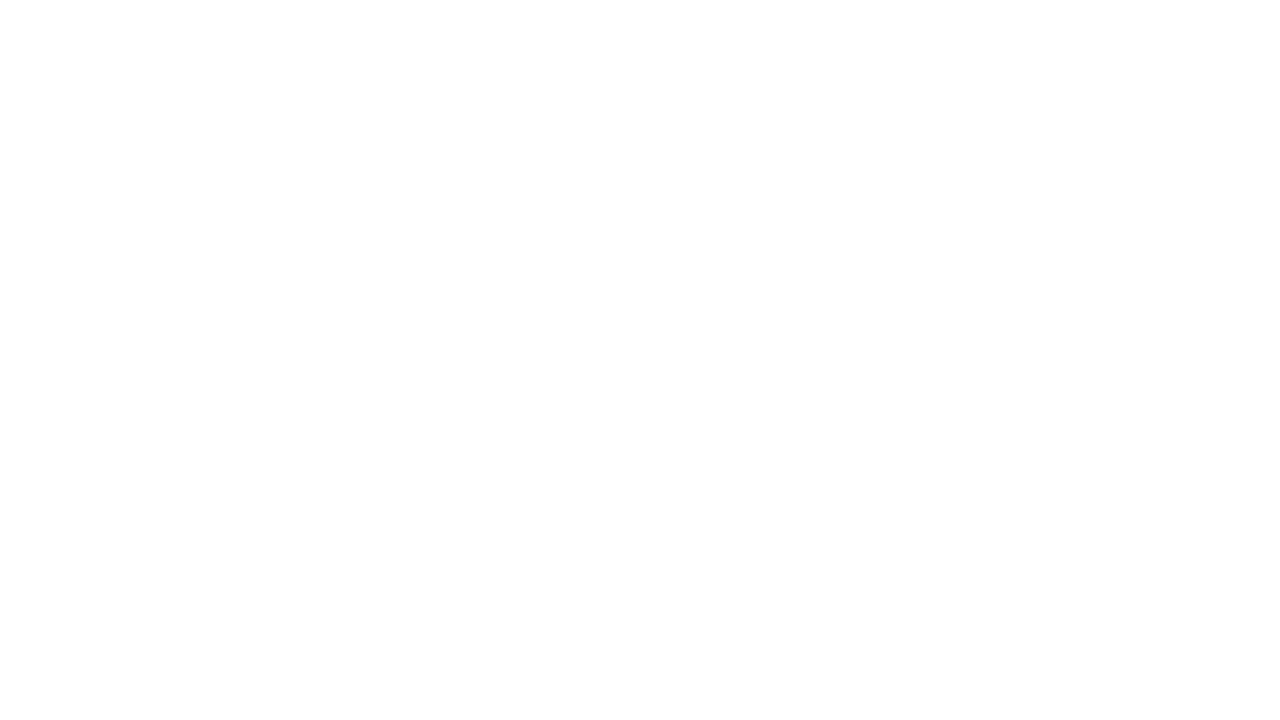

Navigated to https://rahulshettyacademy.com/ in new window
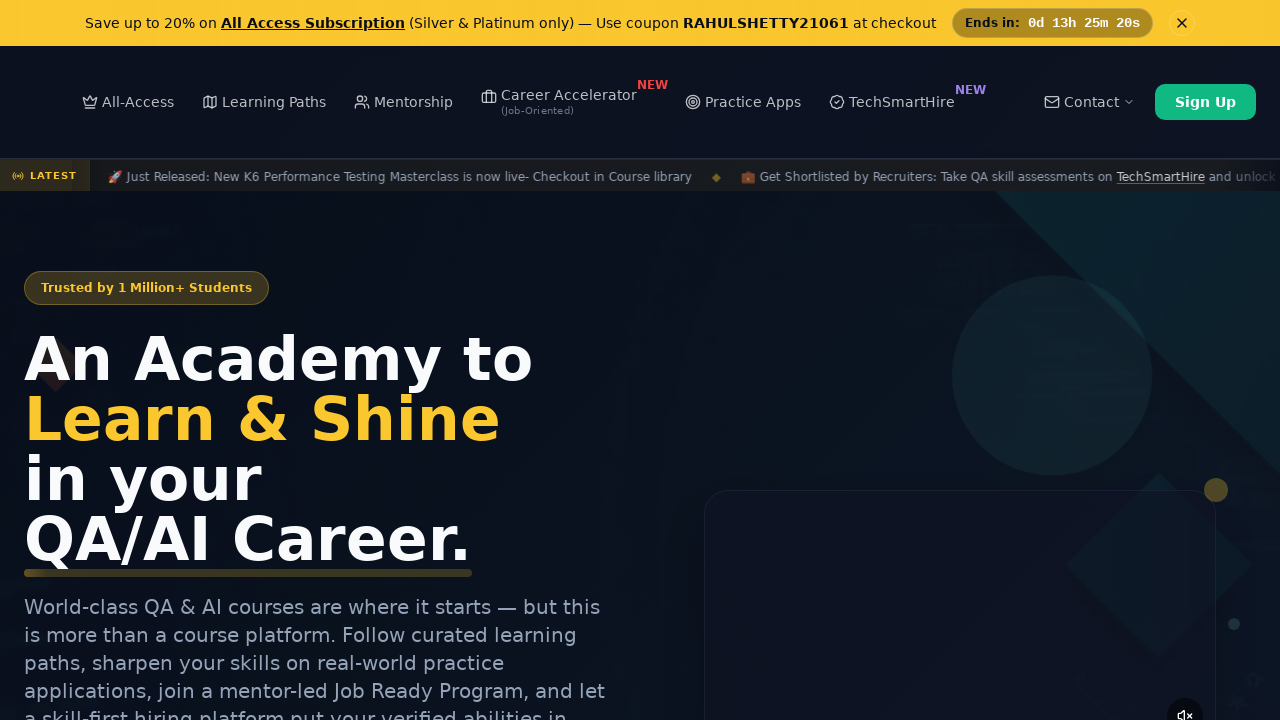

Course links loaded in new window
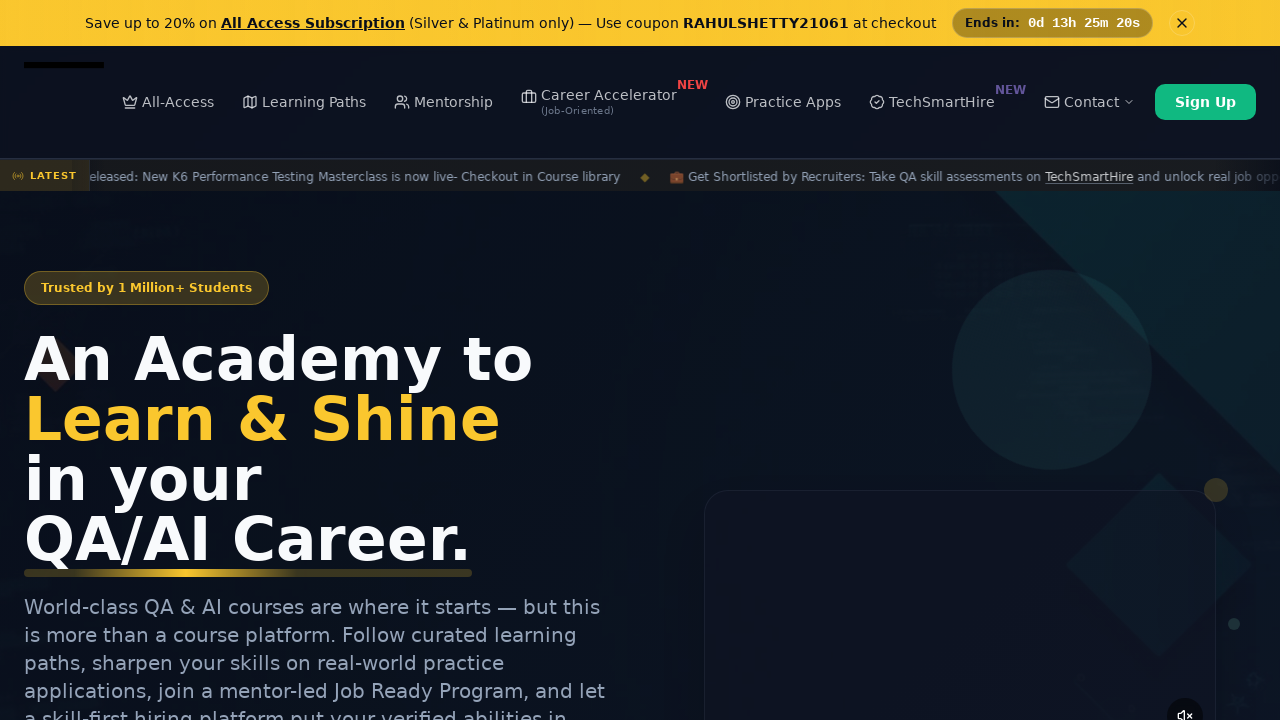

Located all course links
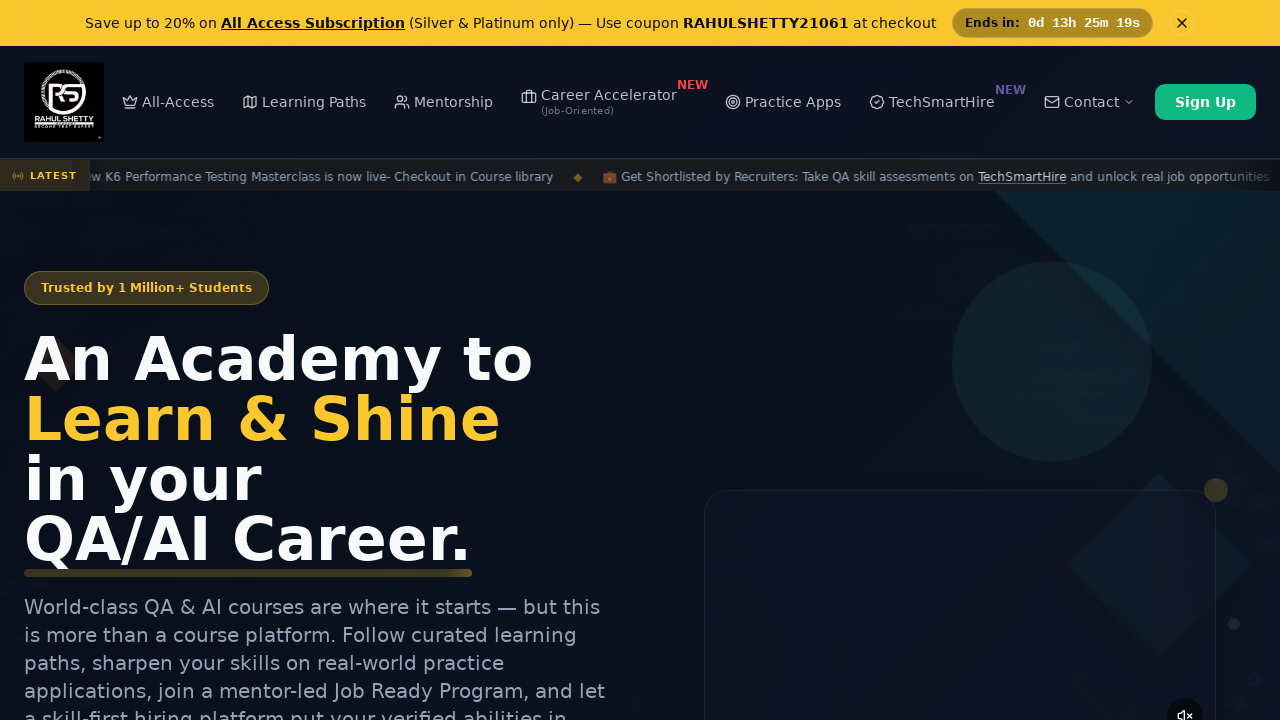

Extracted course name from second link: Playwright Testing
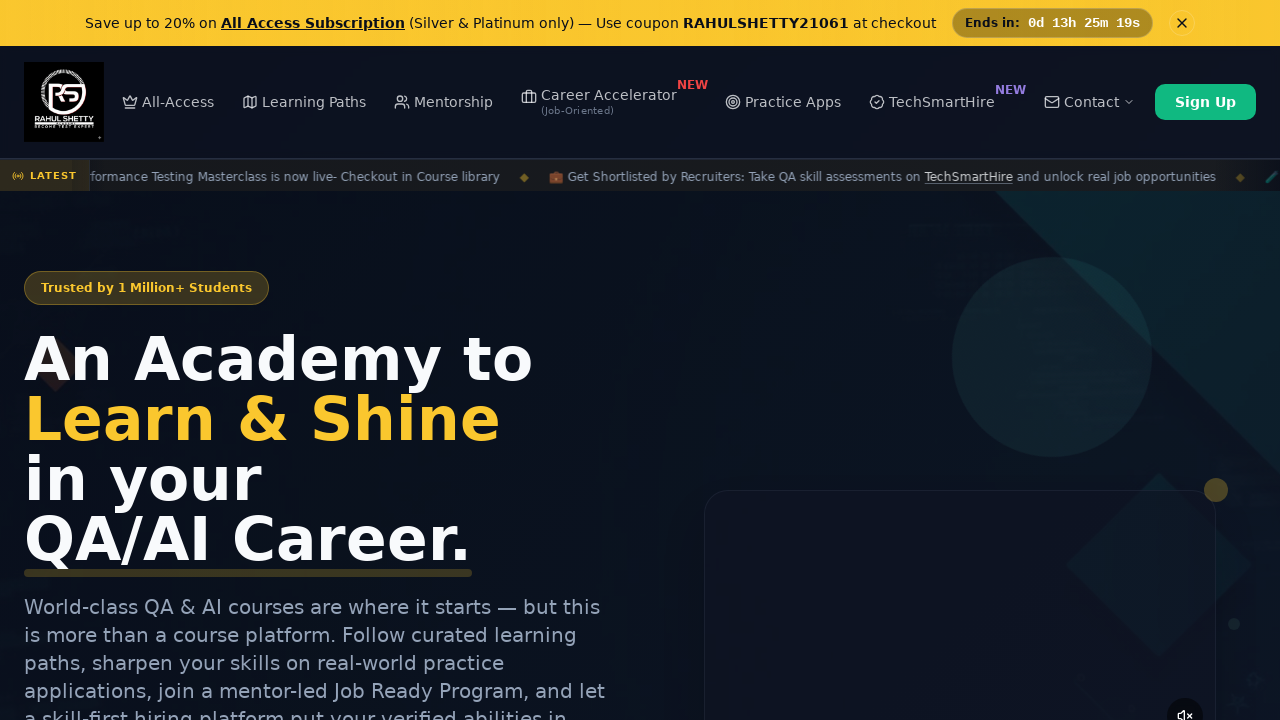

Switched to original window and filled name field with course name: Playwright Testing on input[name='name']
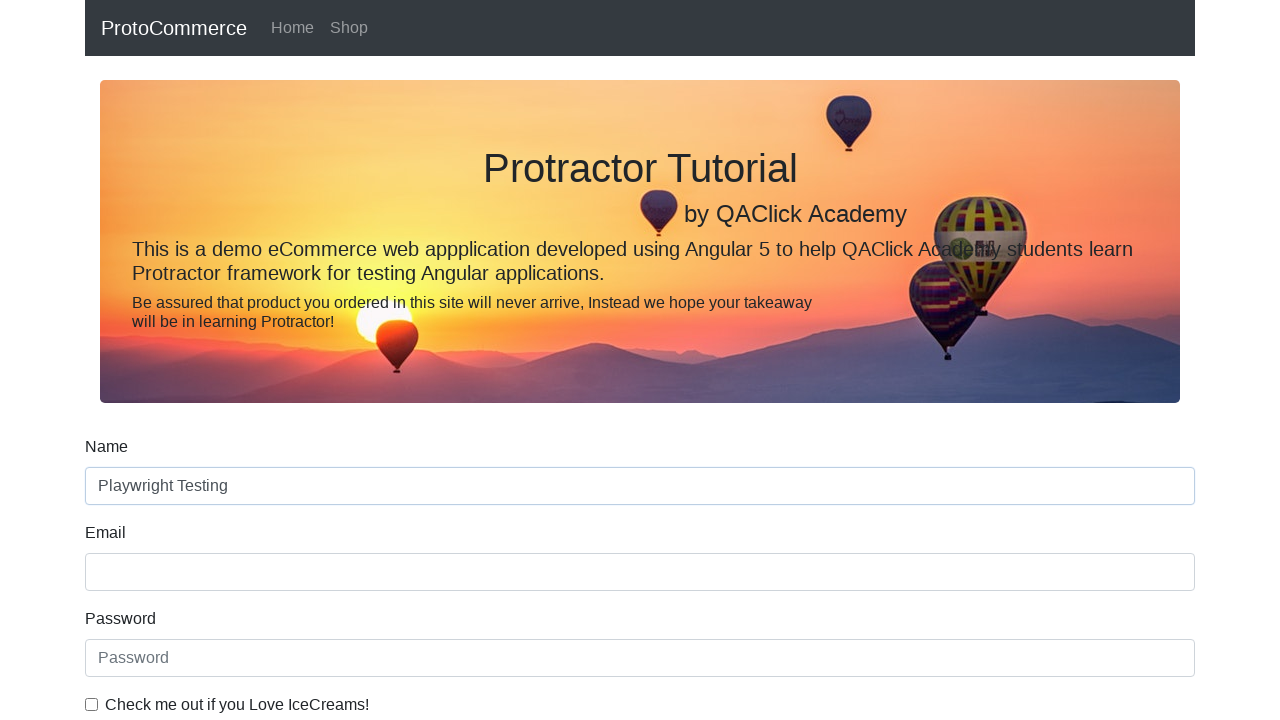

Verified name field is present and filled
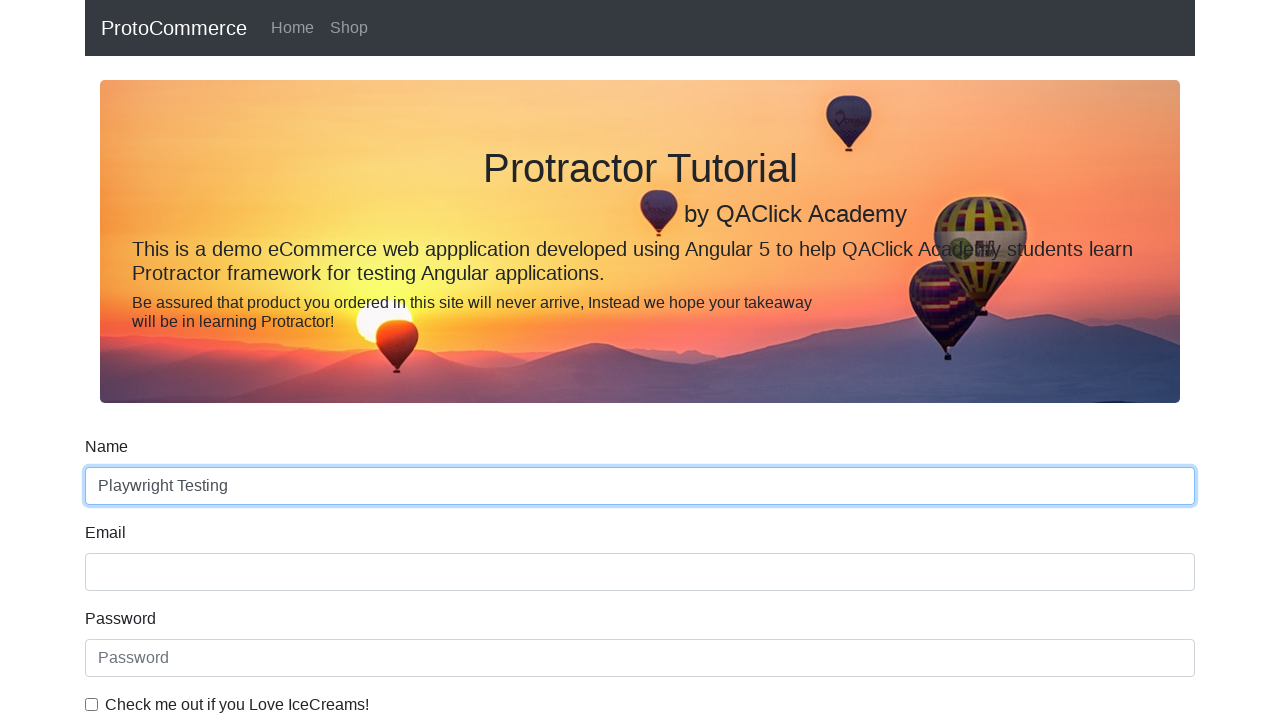

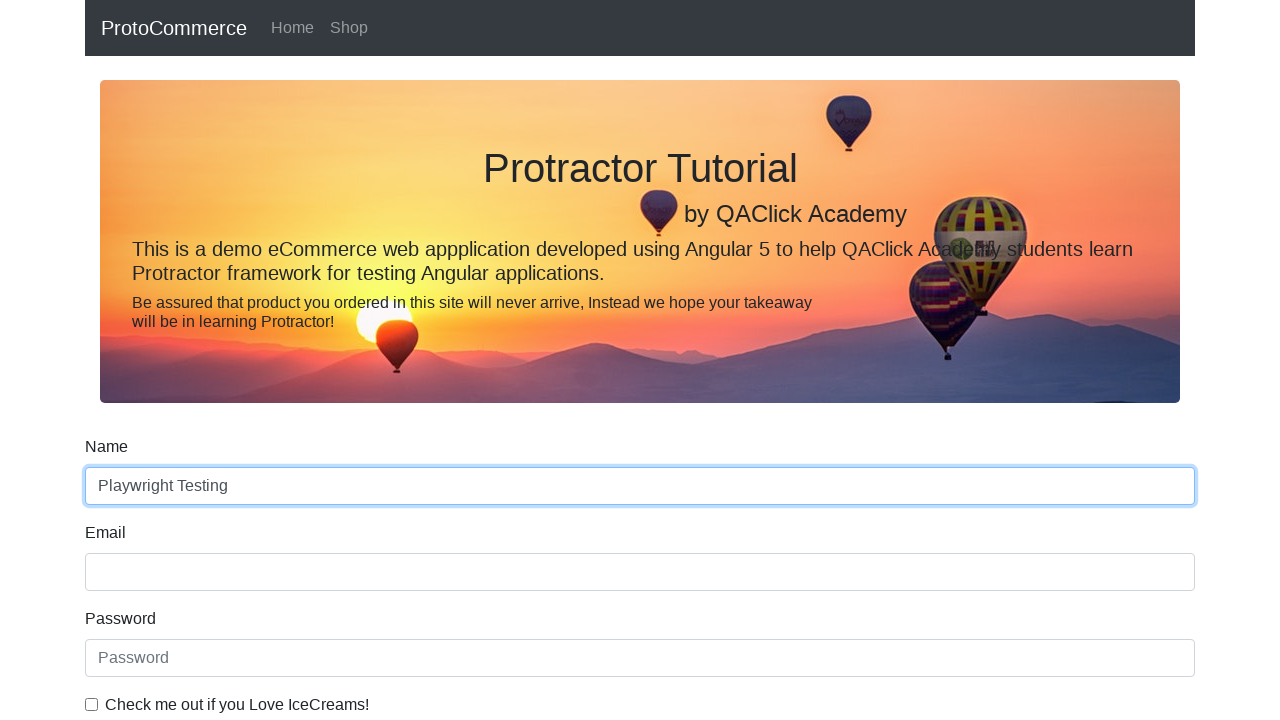